Navigates to a GitHub Pages site and clicks the first available link on the page to test basic link navigation functionality.

Starting URL: https://pjt3591oo.github.io

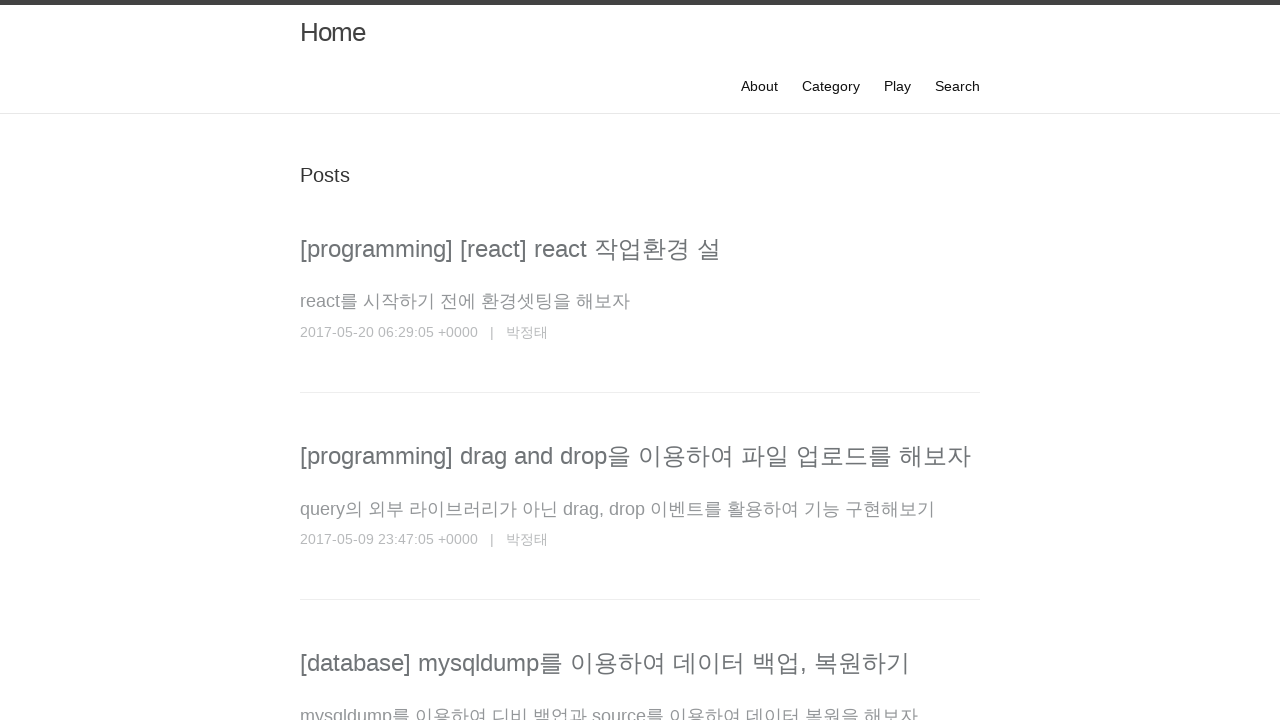

Waited for links to be available on the page
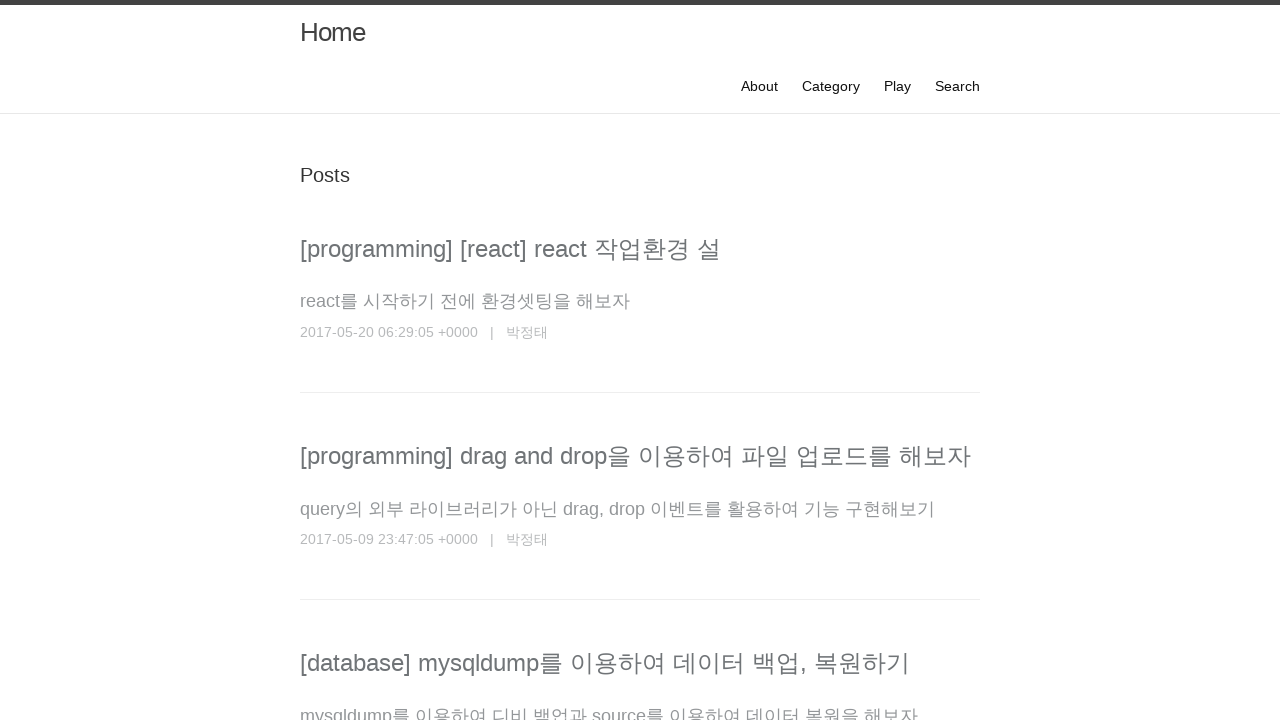

Clicked the first available link on the GitHub Pages site at (332, 32) on a >> nth=0
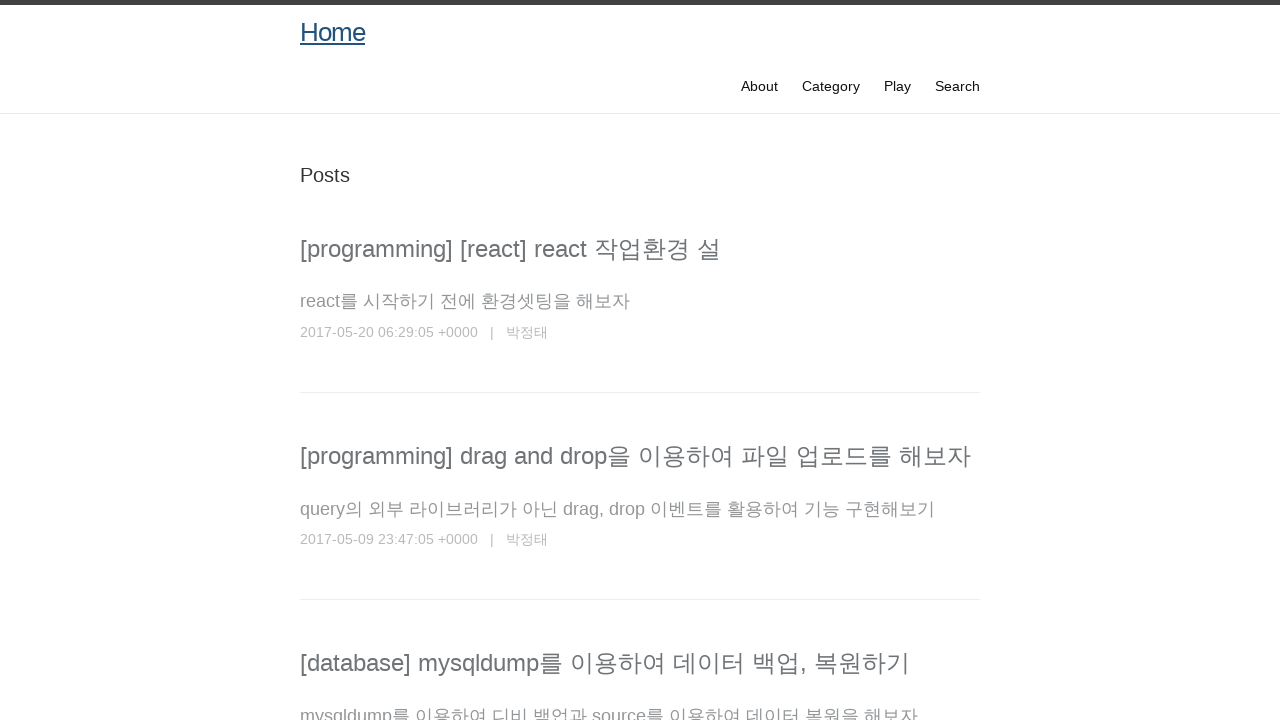

Navigation completed and page DOM content loaded
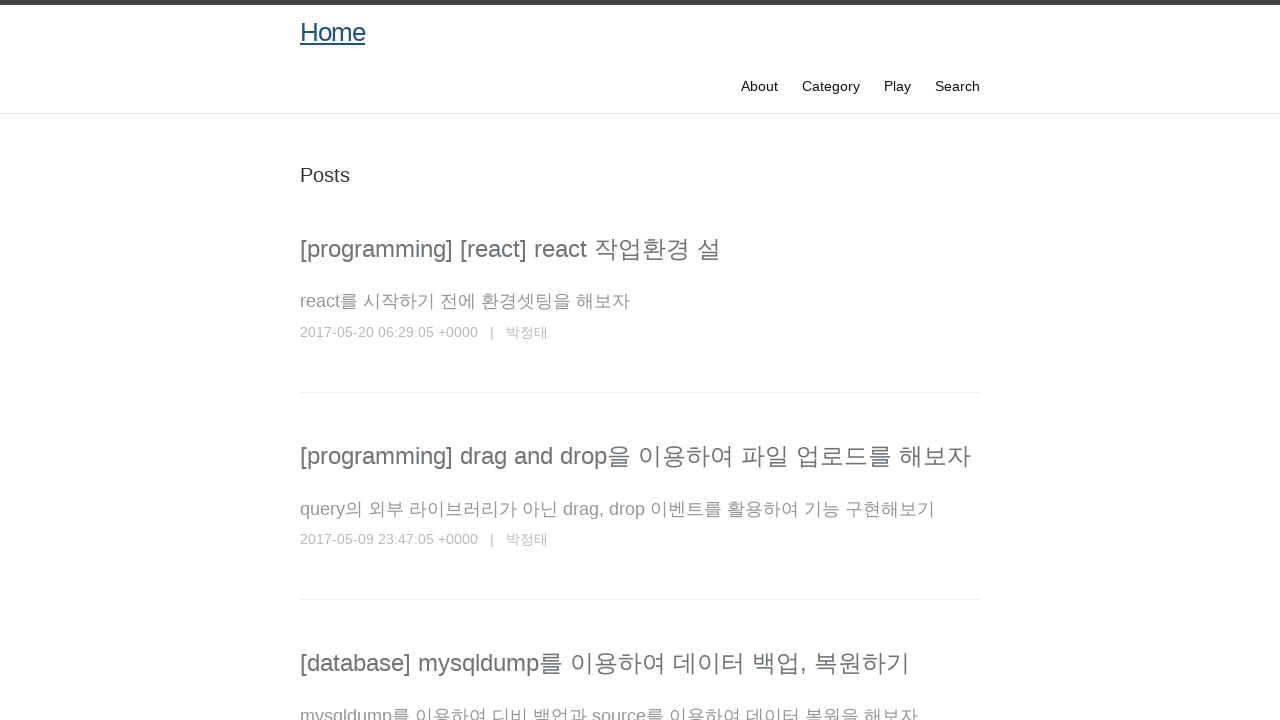

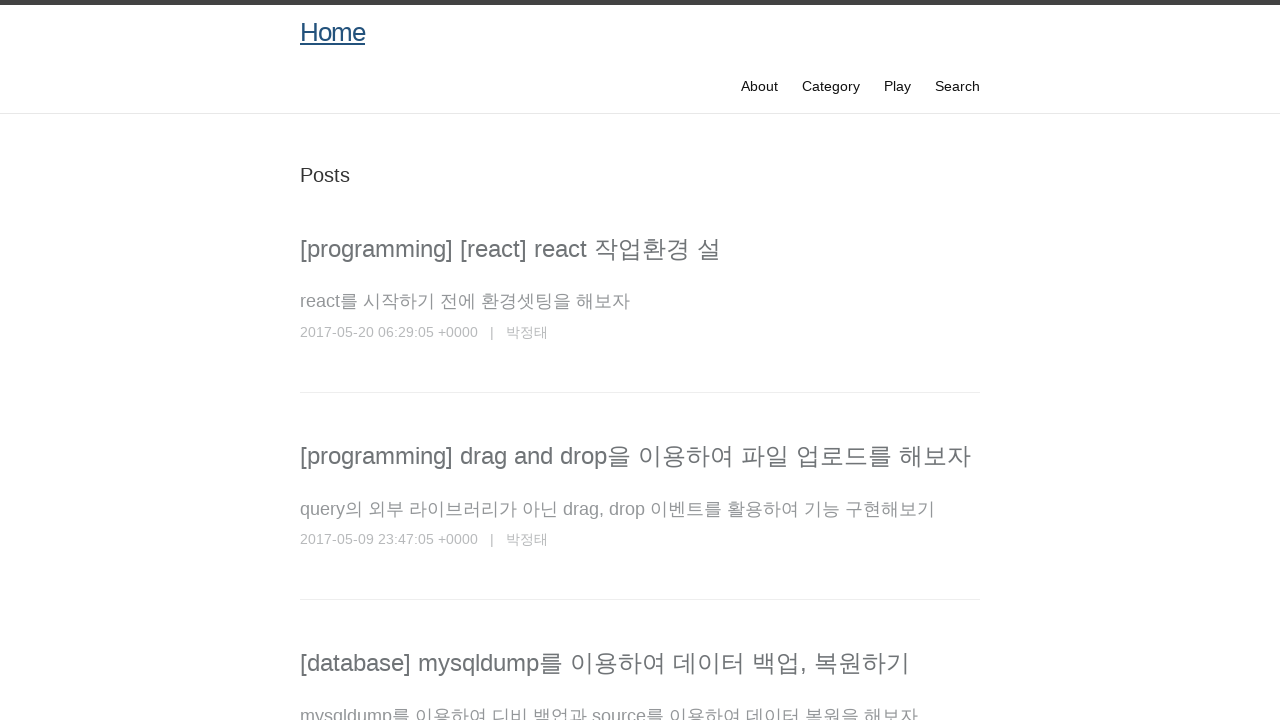